Tests hover functionality by hovering over figure elements to reveal hidden captions

Starting URL: http://the-internet.herokuapp.com/hovers

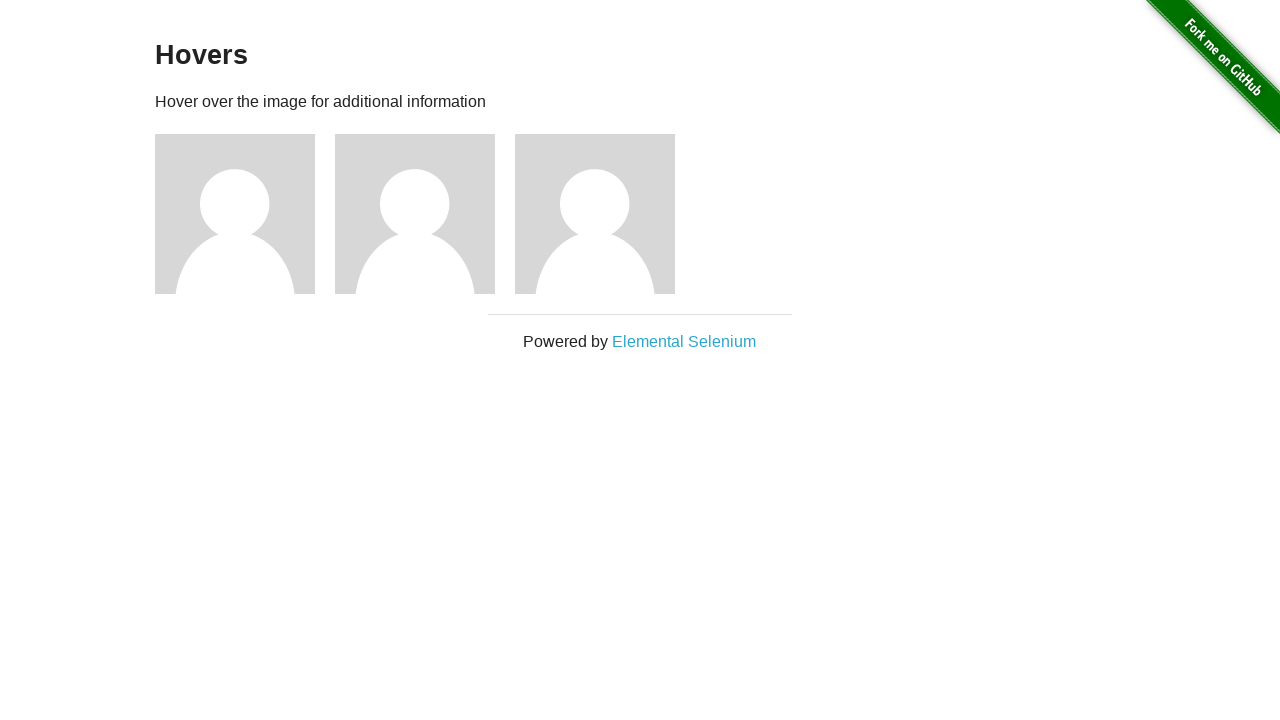

Waited for figure elements to load
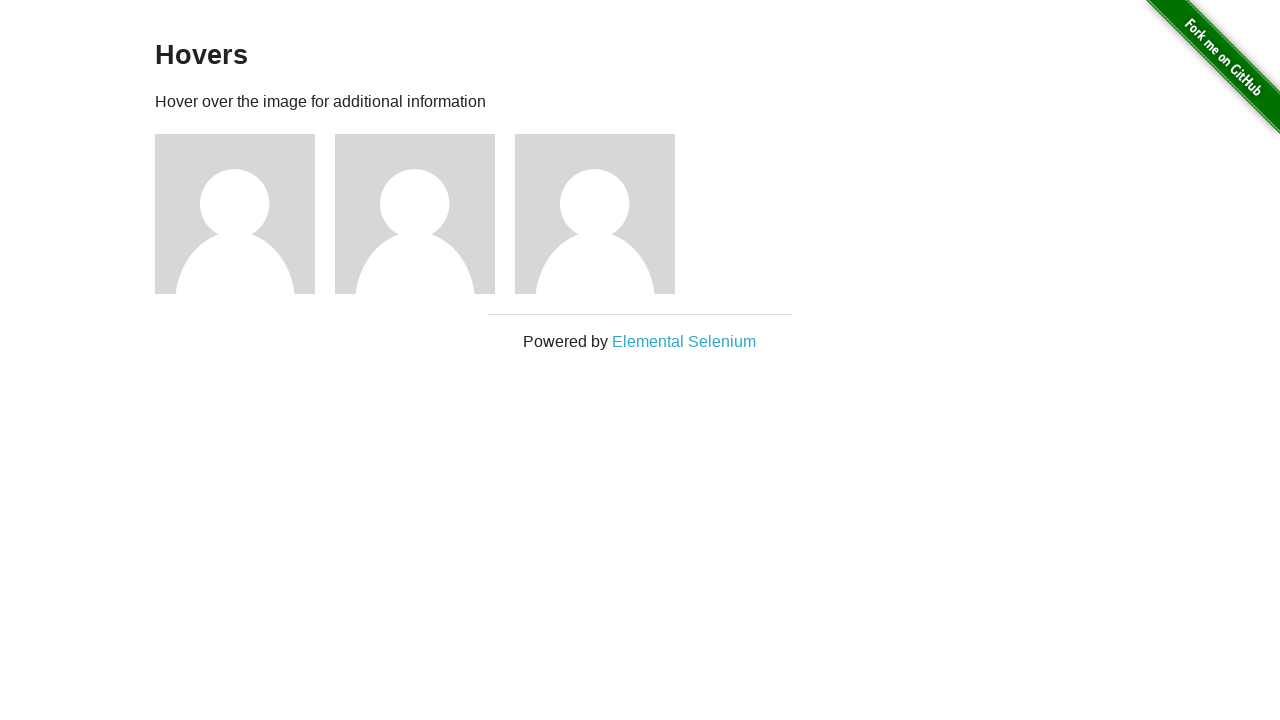

Hovered over the first figure element at (245, 214) on .figure >> nth=0
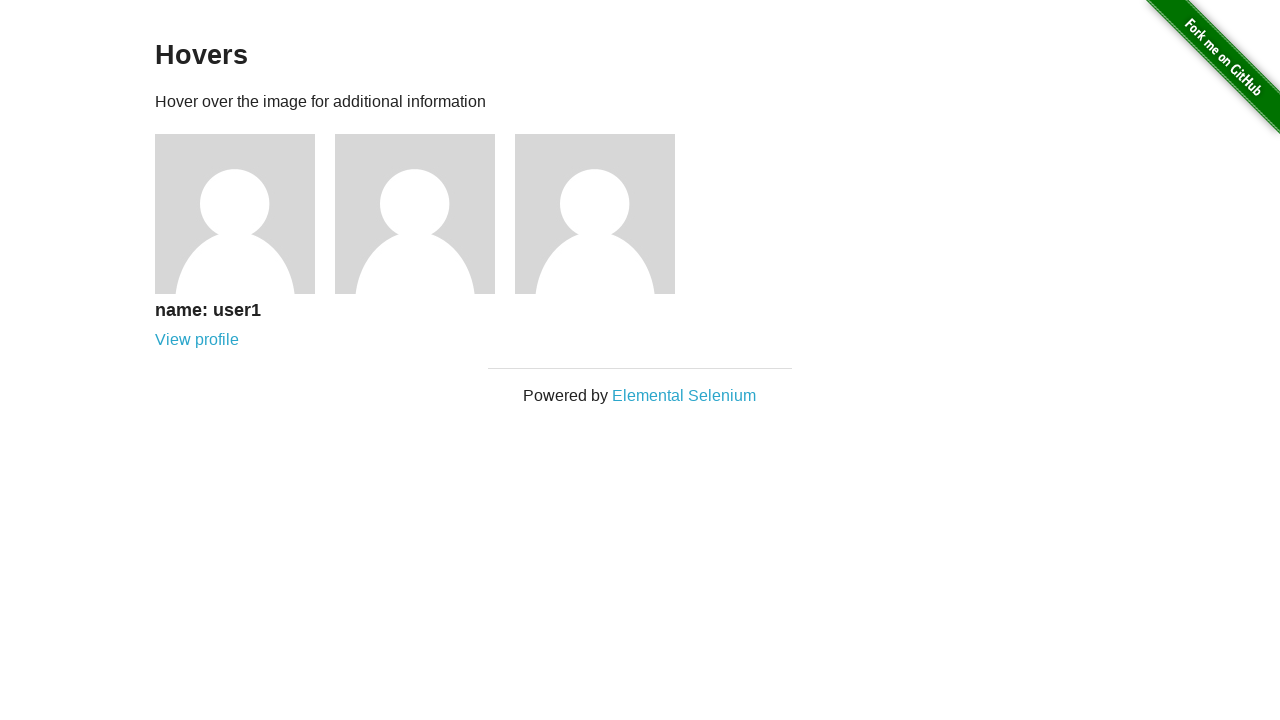

Verified that figcaption became visible after hovering
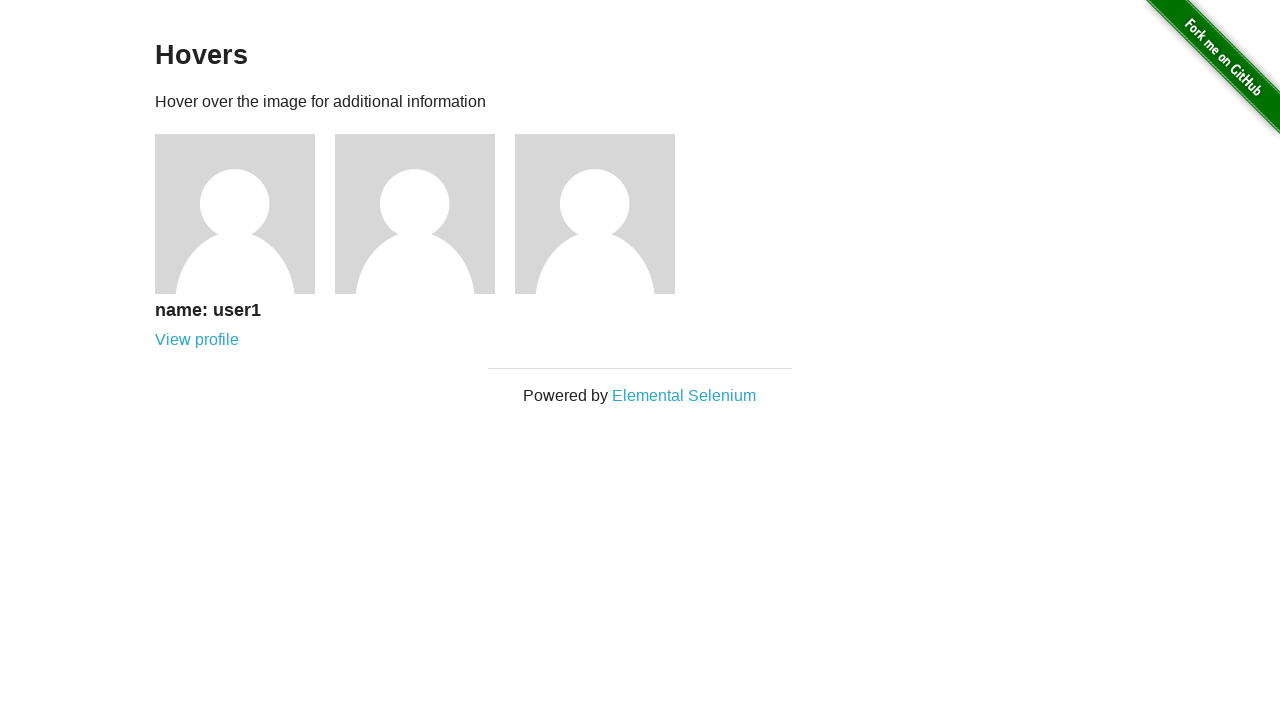

Hovered over the second figure element at (425, 214) on .figure >> nth=1
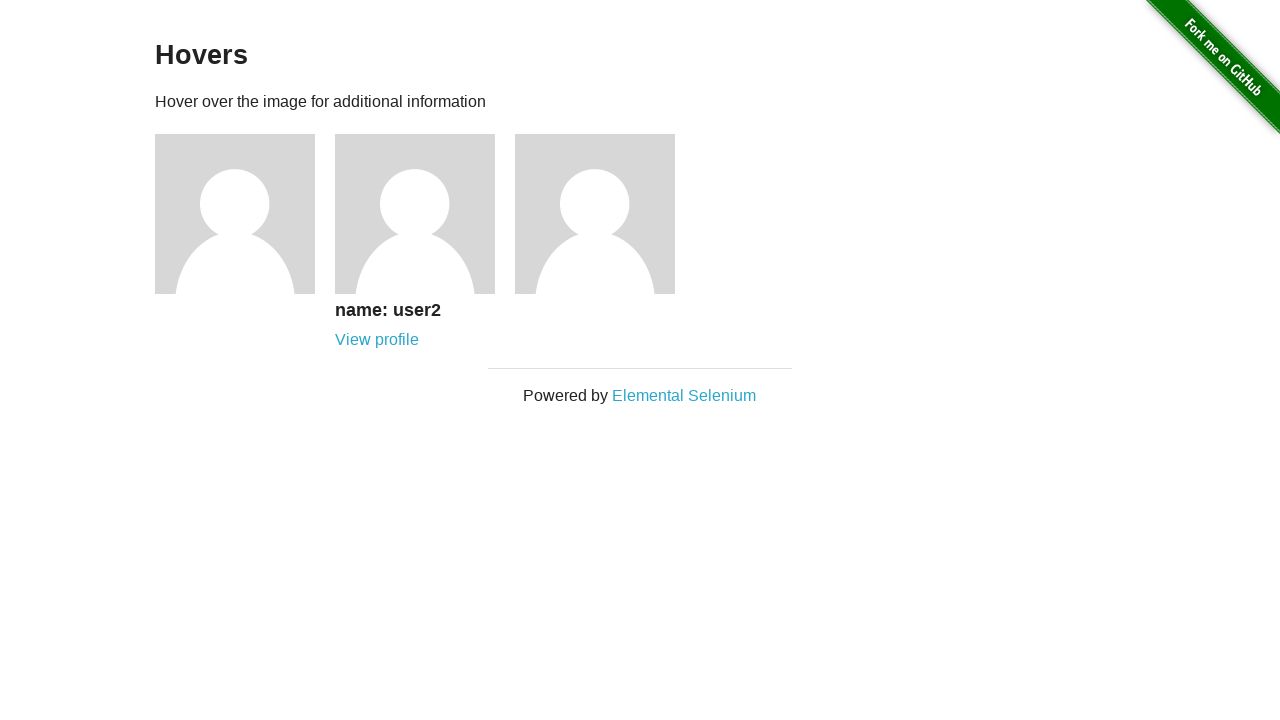

Hovered over the third figure element at (605, 214) on .figure >> nth=2
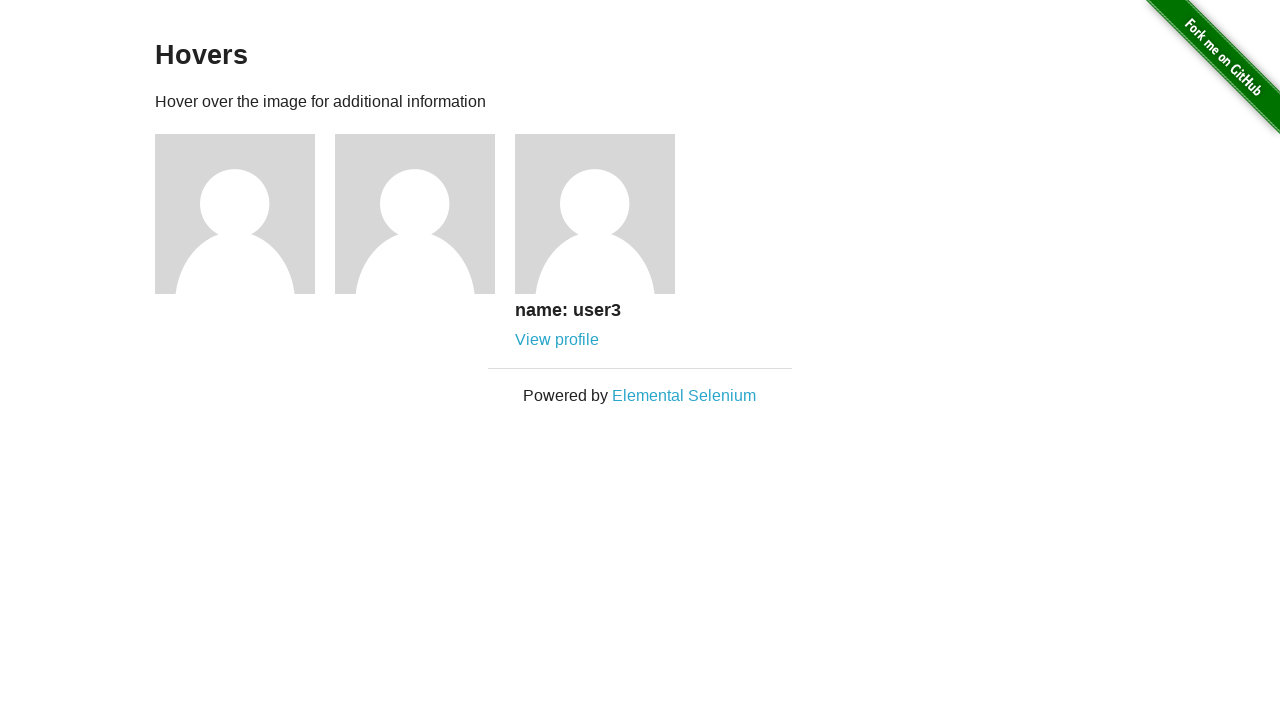

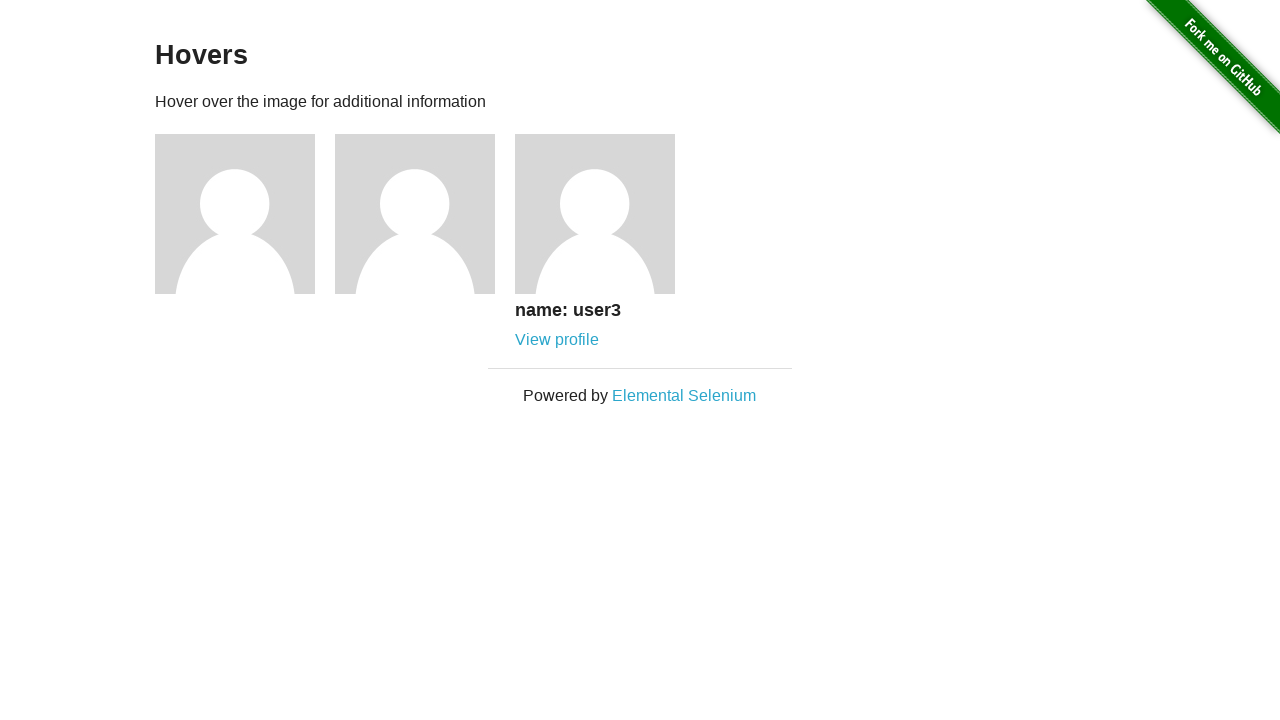